Tests opening a new browser window by navigating to a page, opening a new window, navigating to a second URL in that window, and verifying two windows are open.

Starting URL: https://the-internet.herokuapp.com/windows

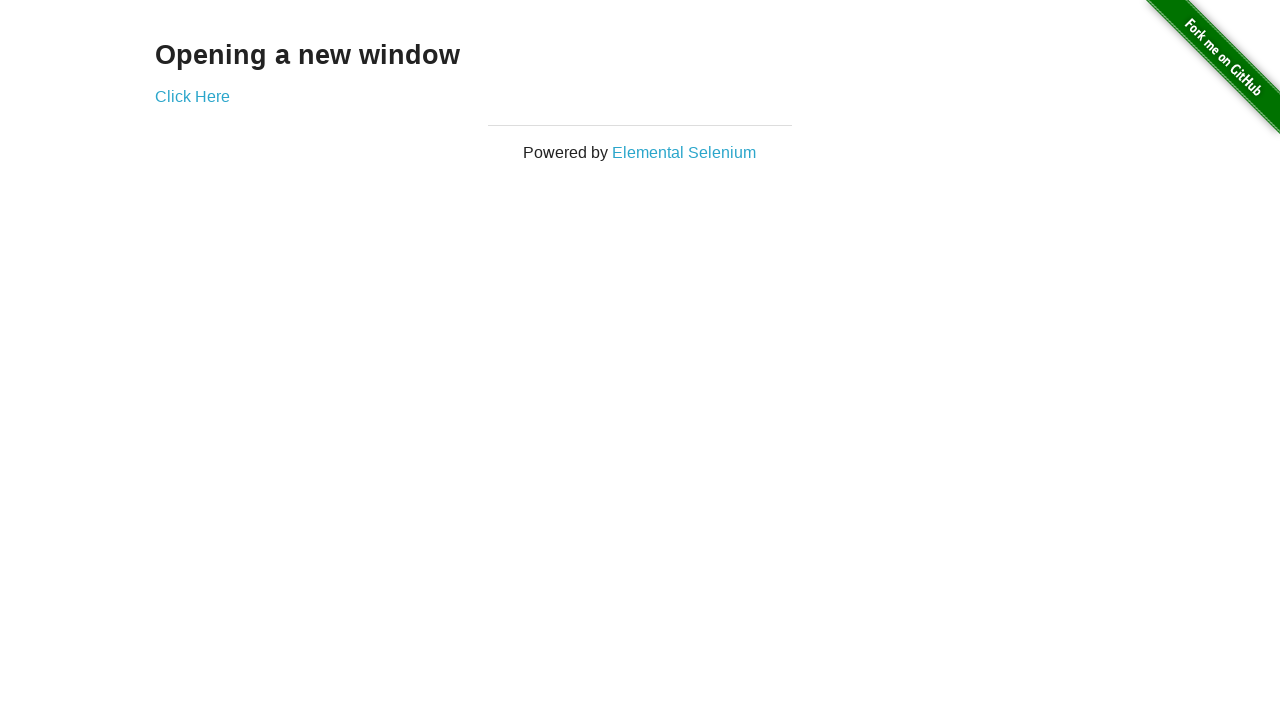

Opened a new browser window
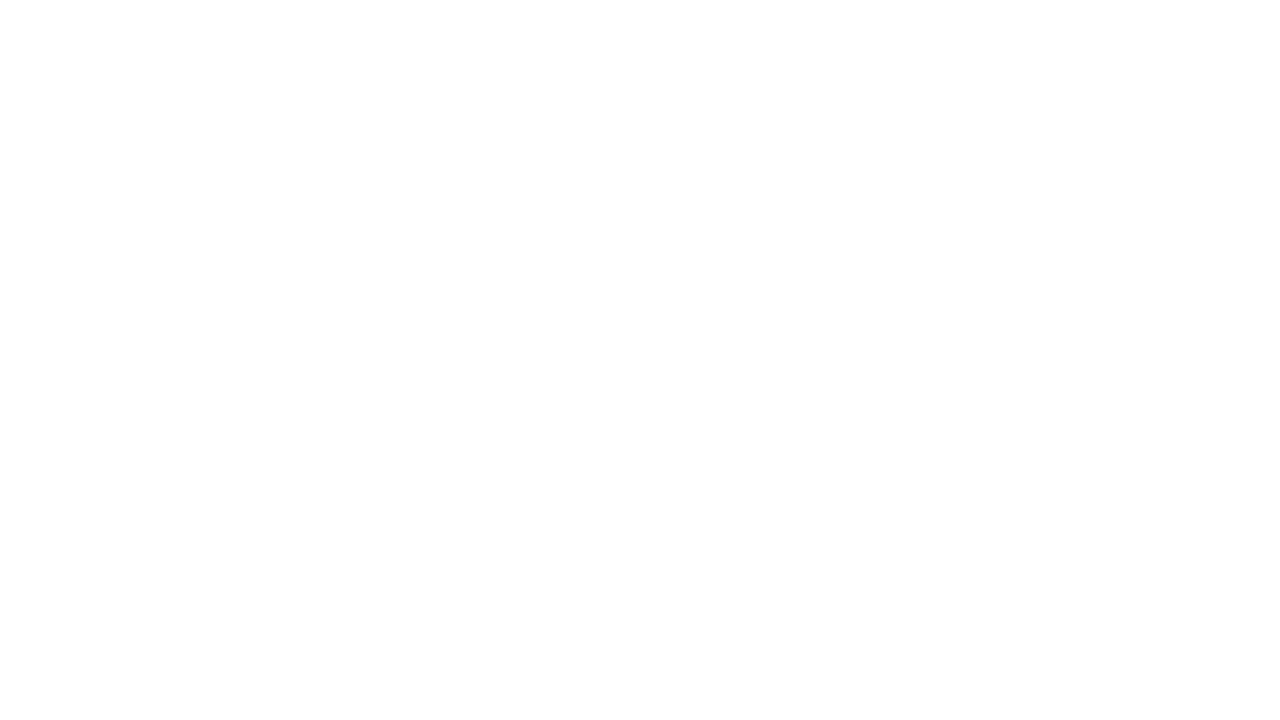

Navigated to typos page in new window
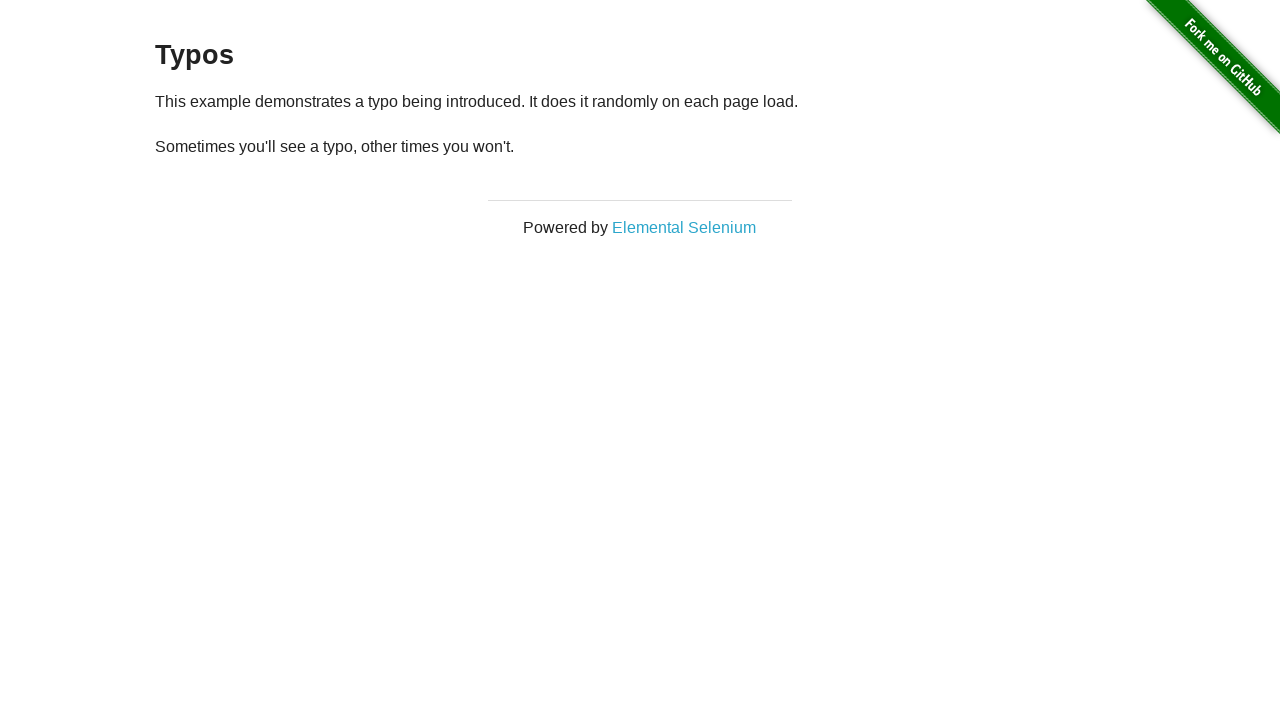

Verified that two windows are open
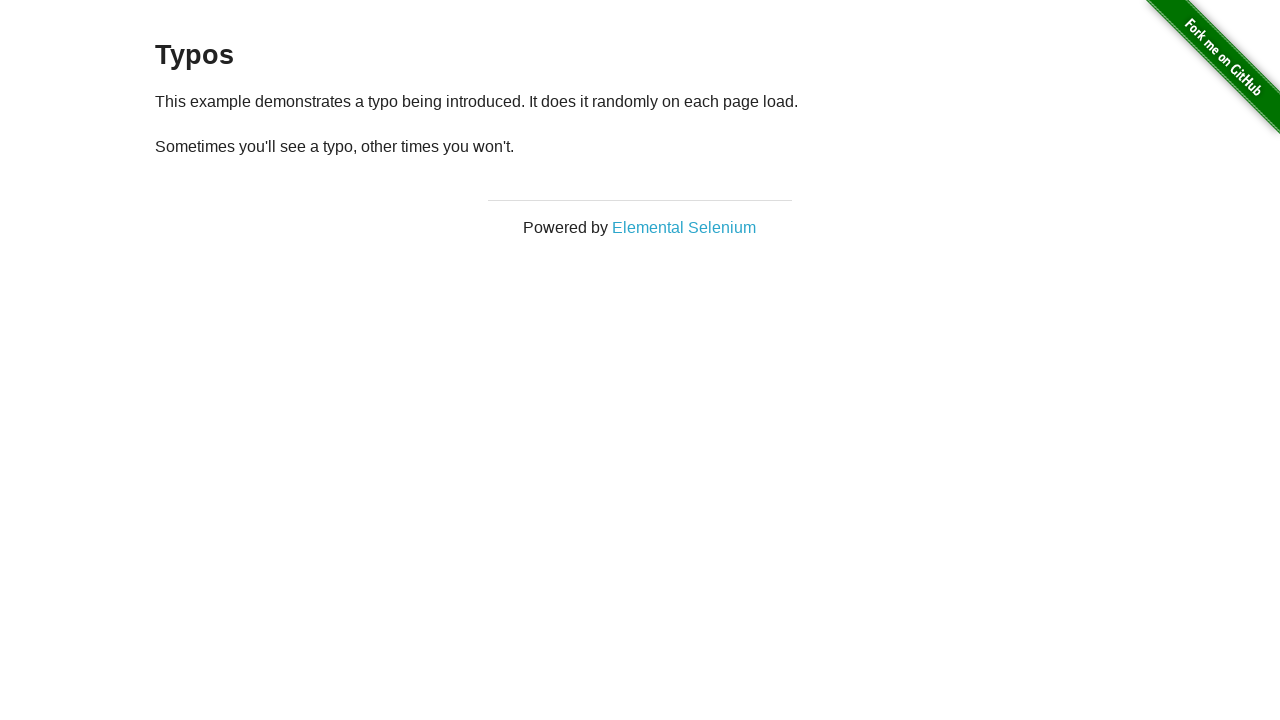

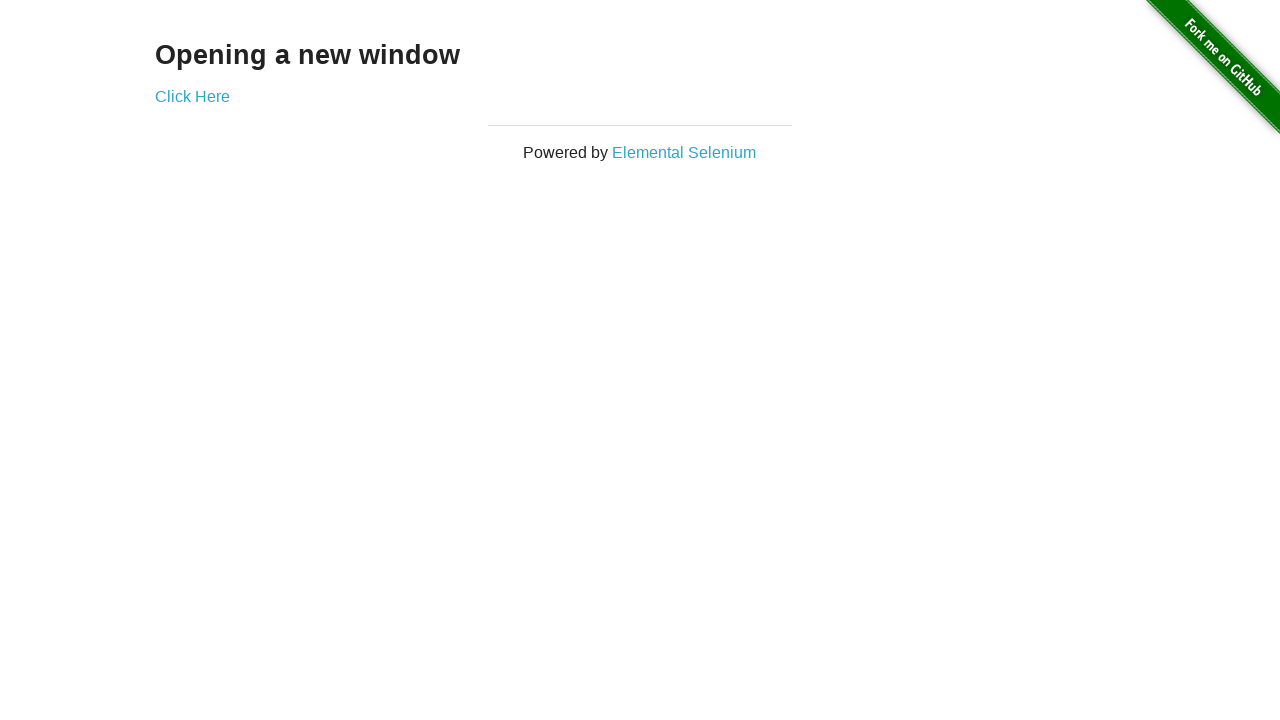